Fills out a text form by entering username and email, then submits the form

Starting URL: https://demoqa.com/text-box

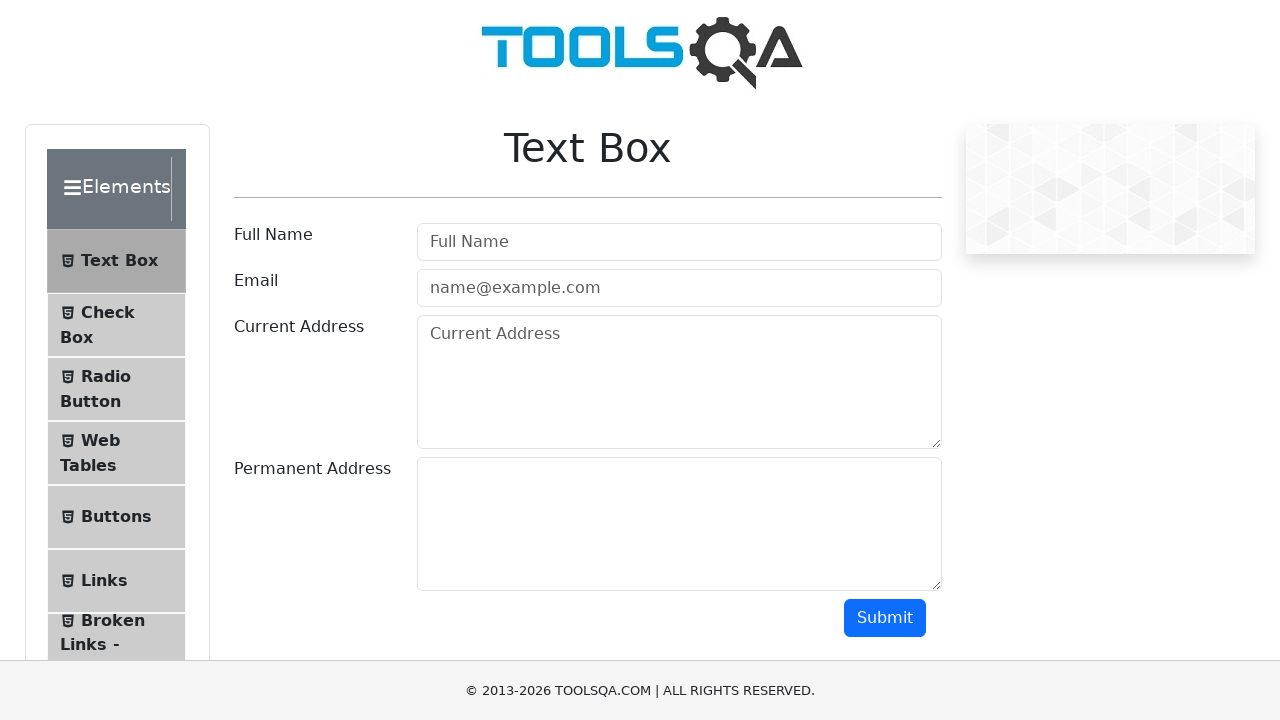

Filled username field with 'Salman' on #userName
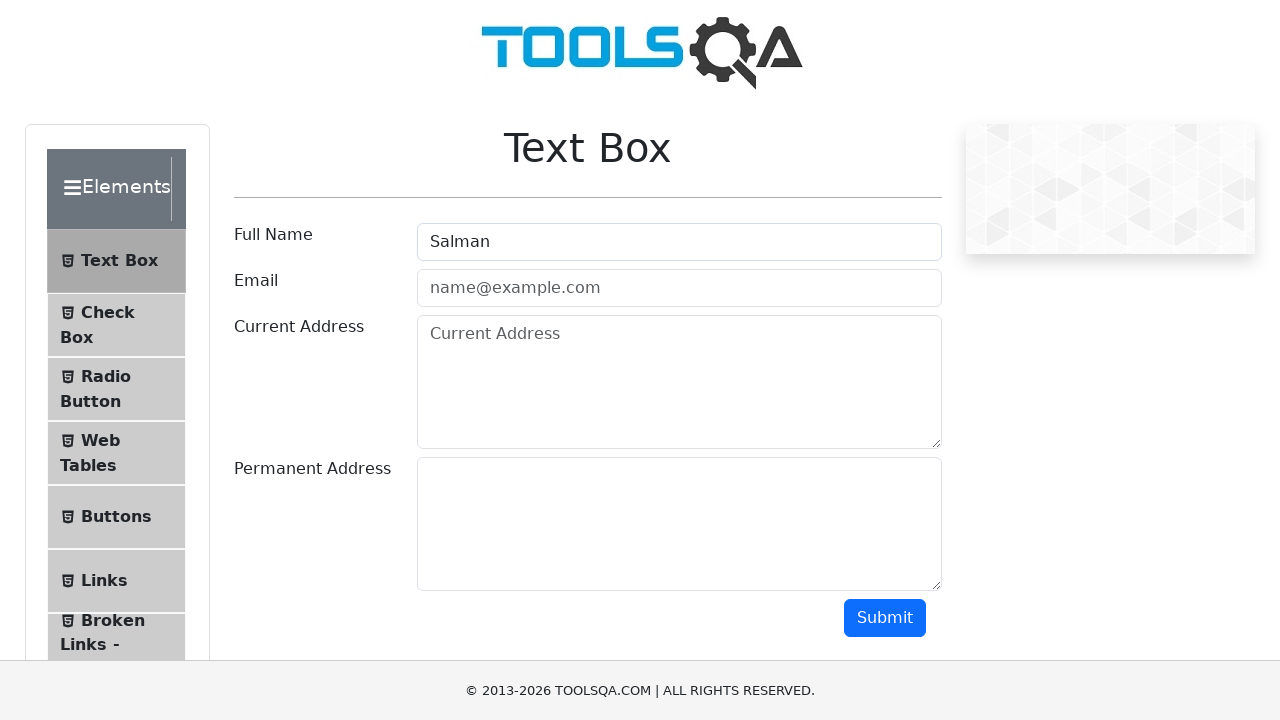

Filled email field with 'salman@test.com' on [type='email']
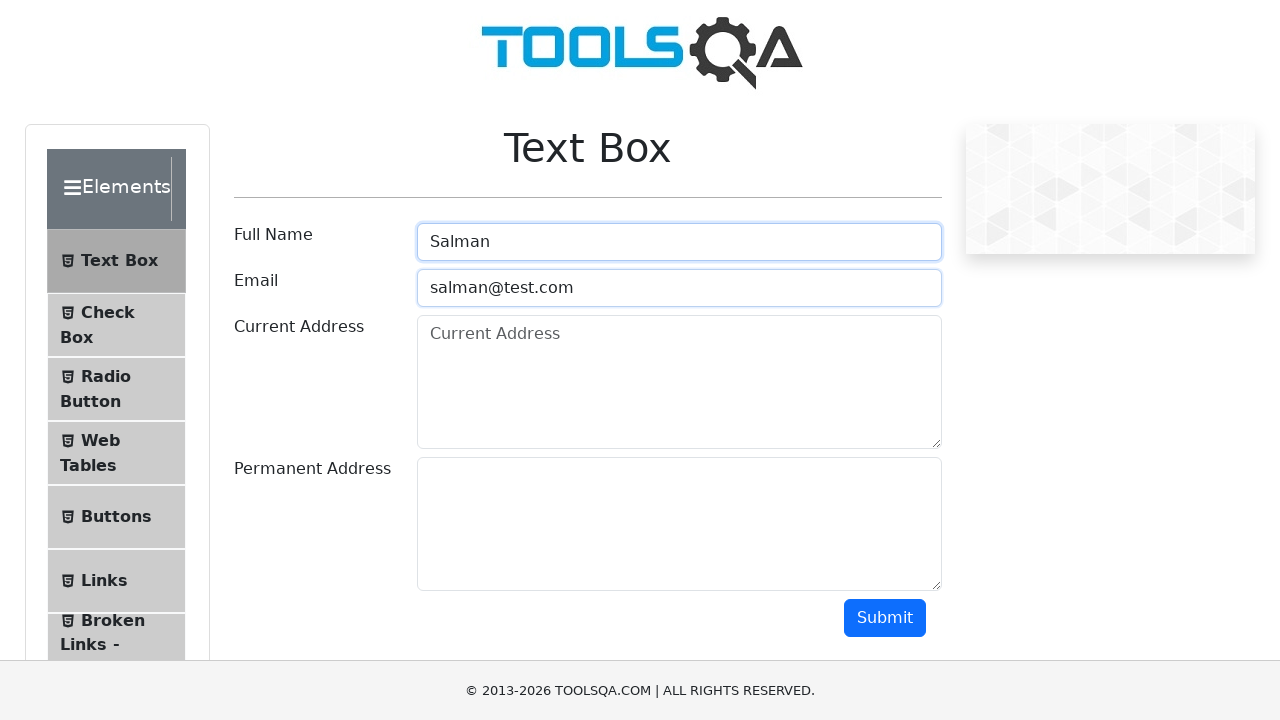

Clicked submit button to submit the form
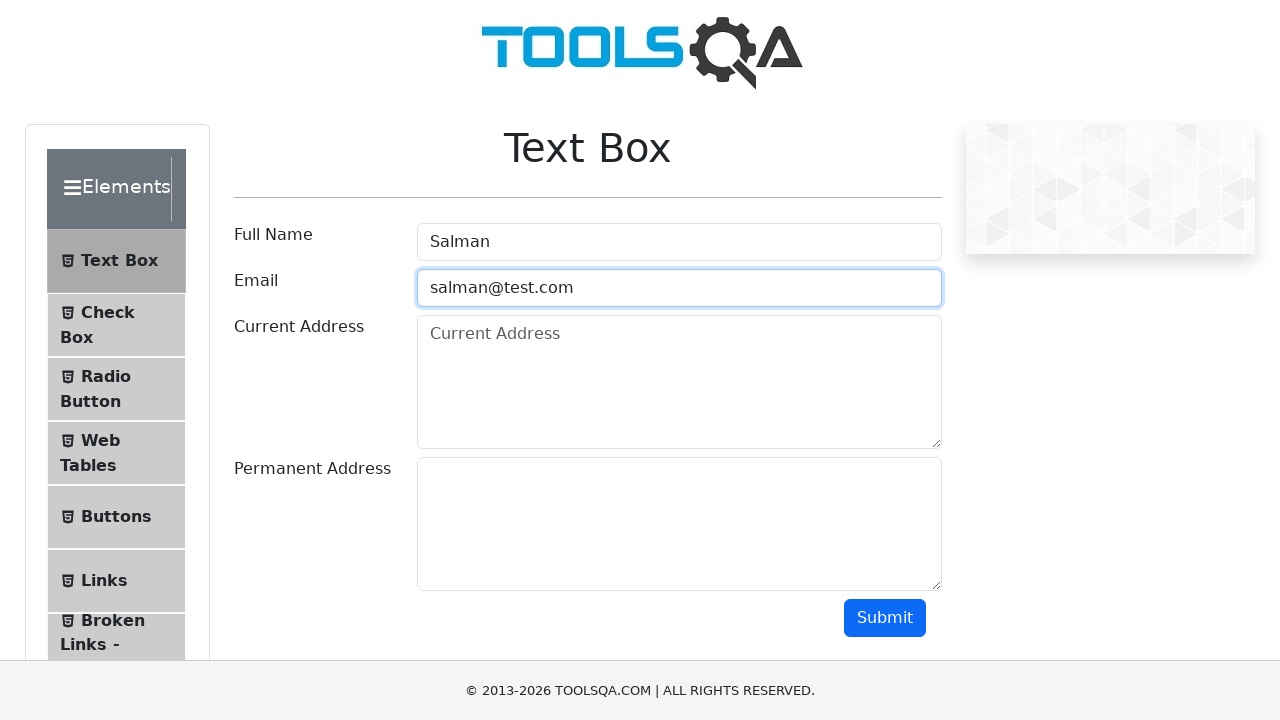

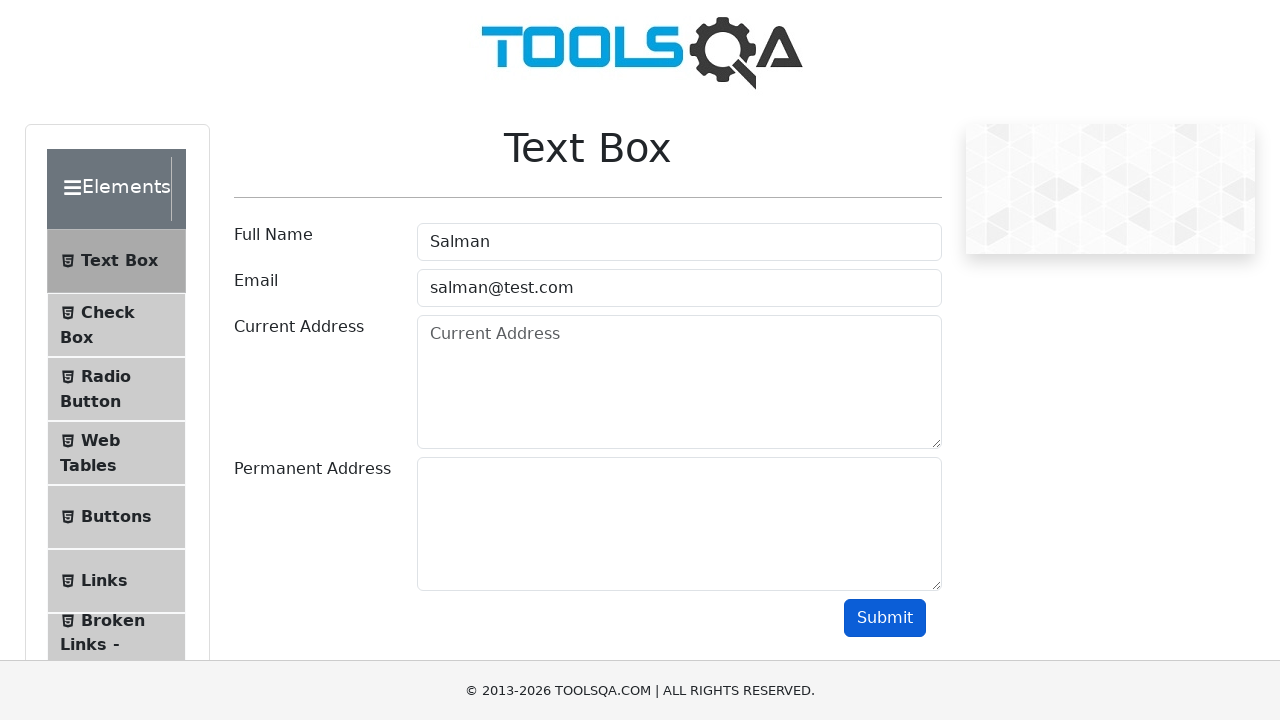